Tests tooltip functionality by hovering over an element inside an iframe and verifying the tooltip text appears

Starting URL: https://jqueryui.com/tooltip/

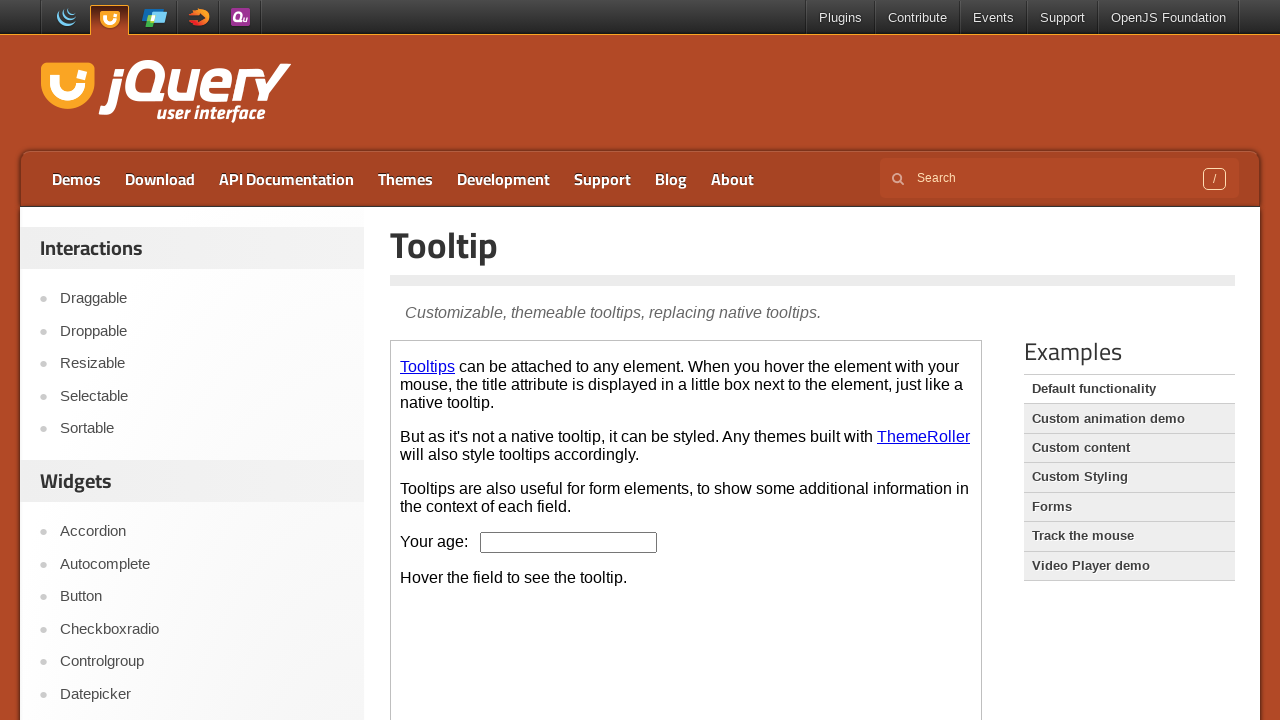

Located the demo iframe containing tooltip elements
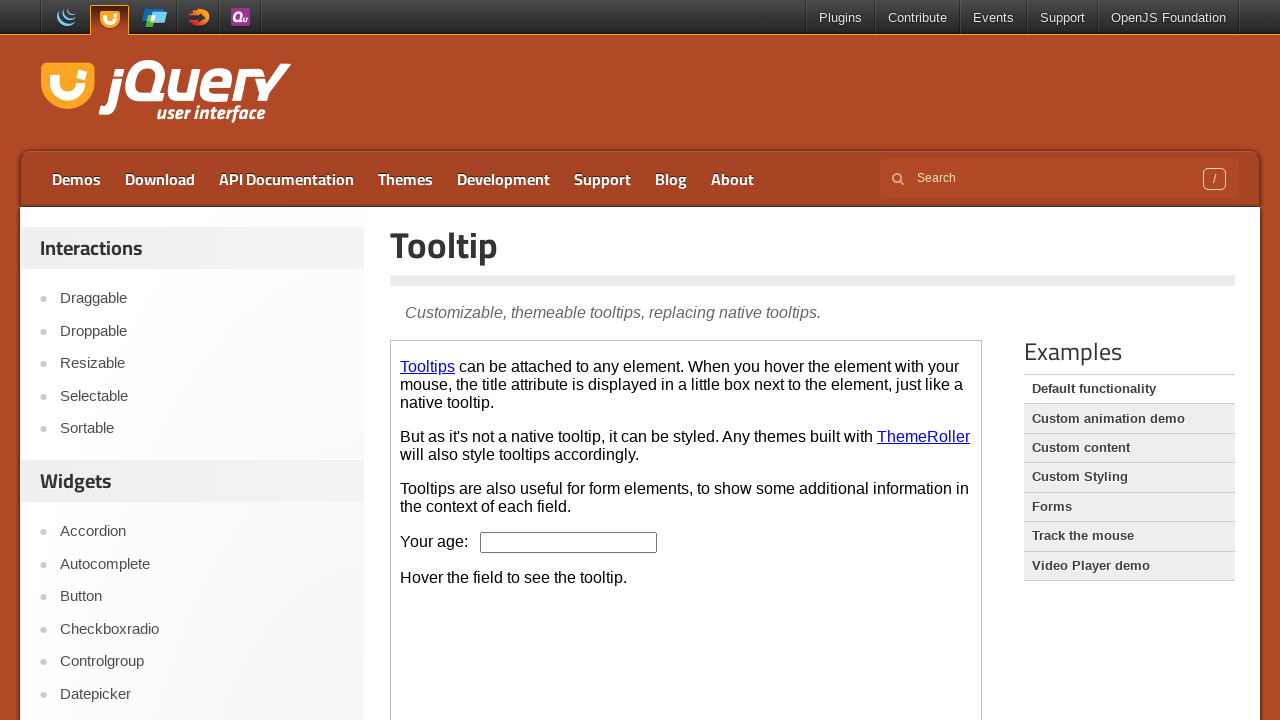

Located the age input box element
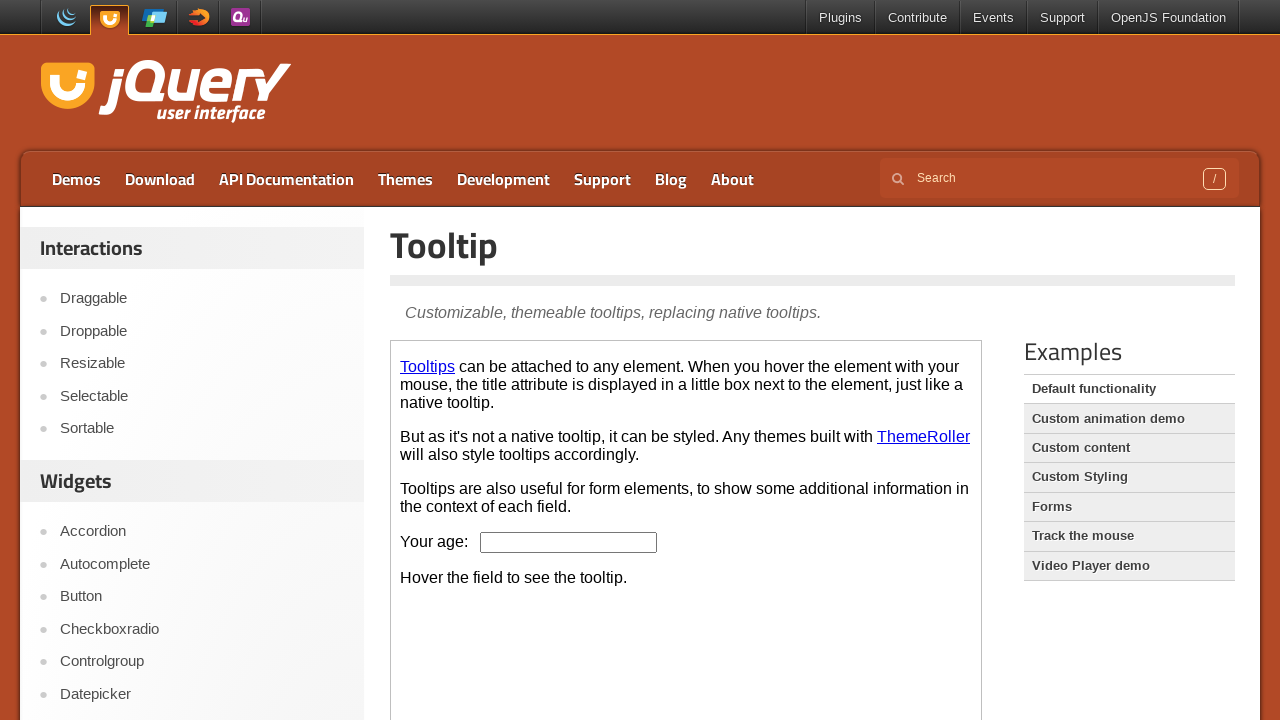

Hovered over the age input box to trigger tooltip at (569, 542) on .demo-frame >> internal:control=enter-frame >> #age
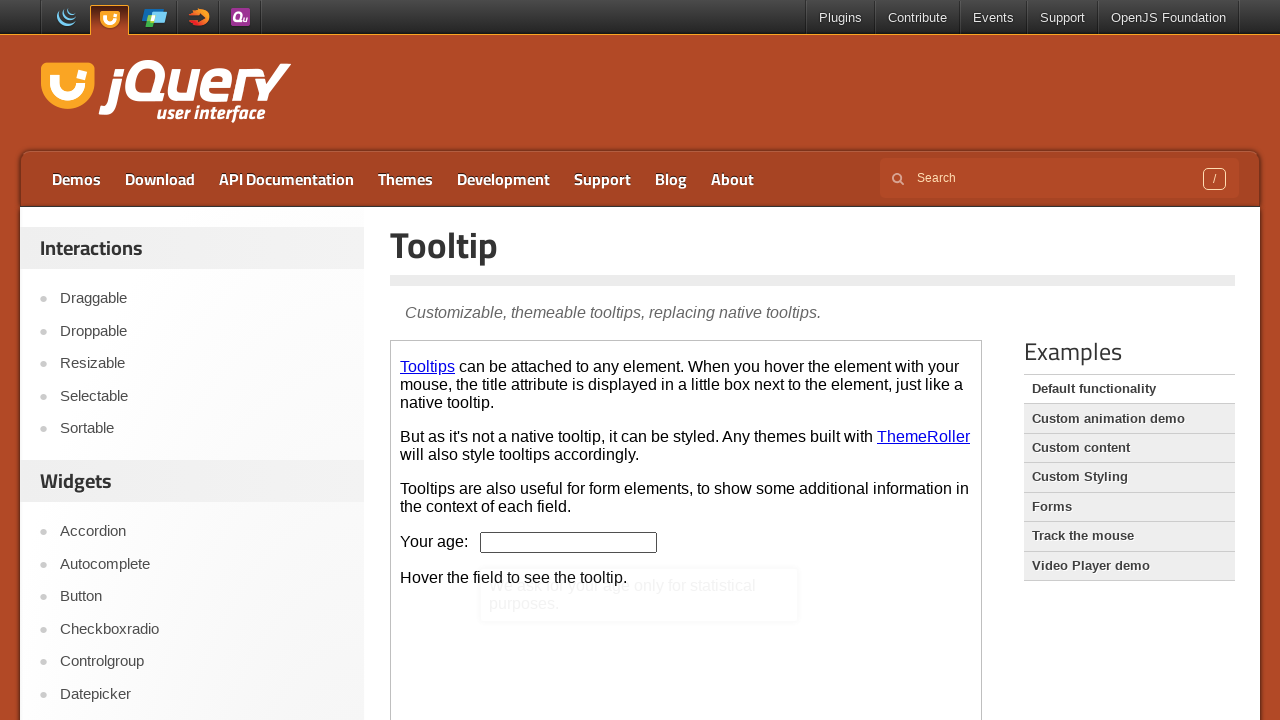

Located the tooltip content element
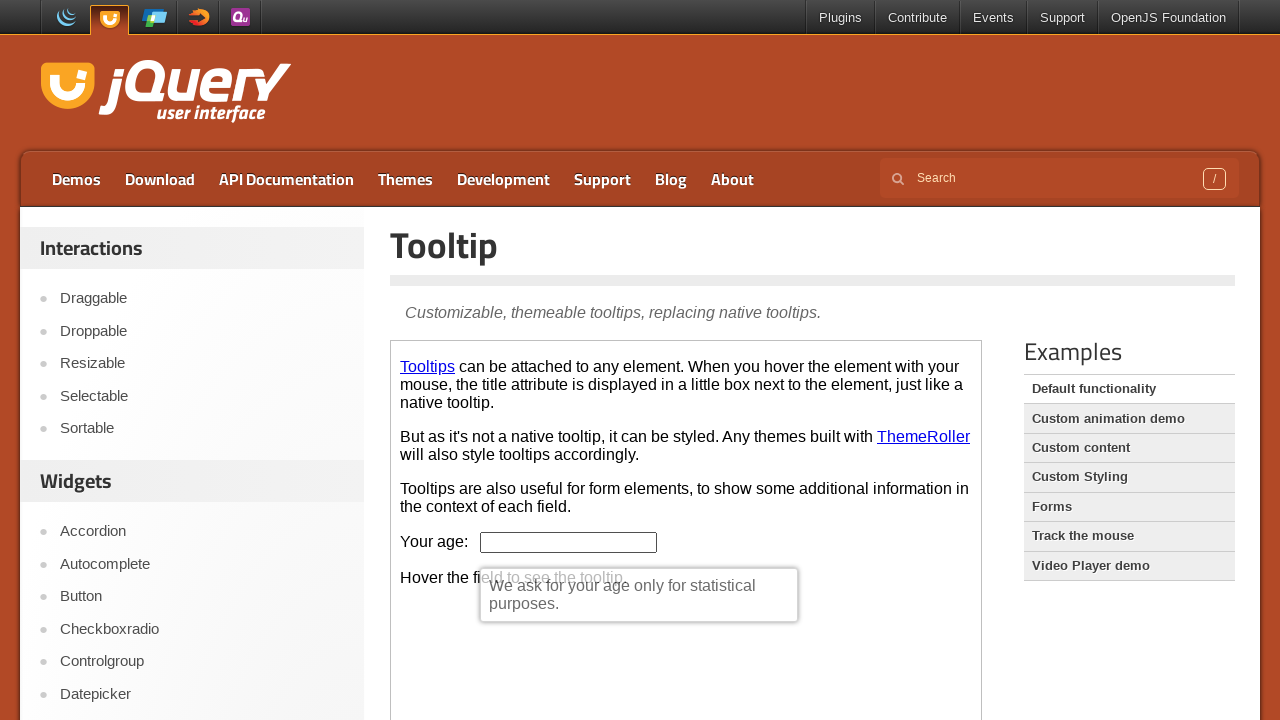

Retrieved tooltip text: 'We ask for your age only for statistical purposes.'
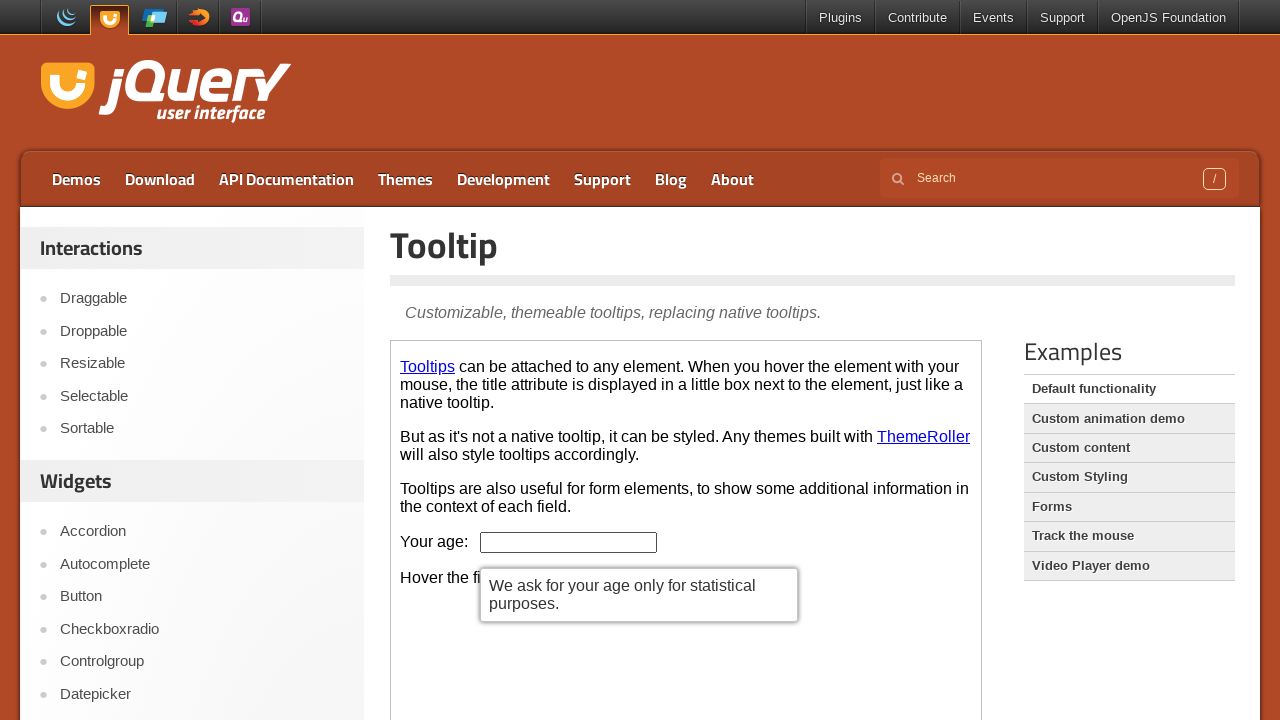

Printed tooltip text to console
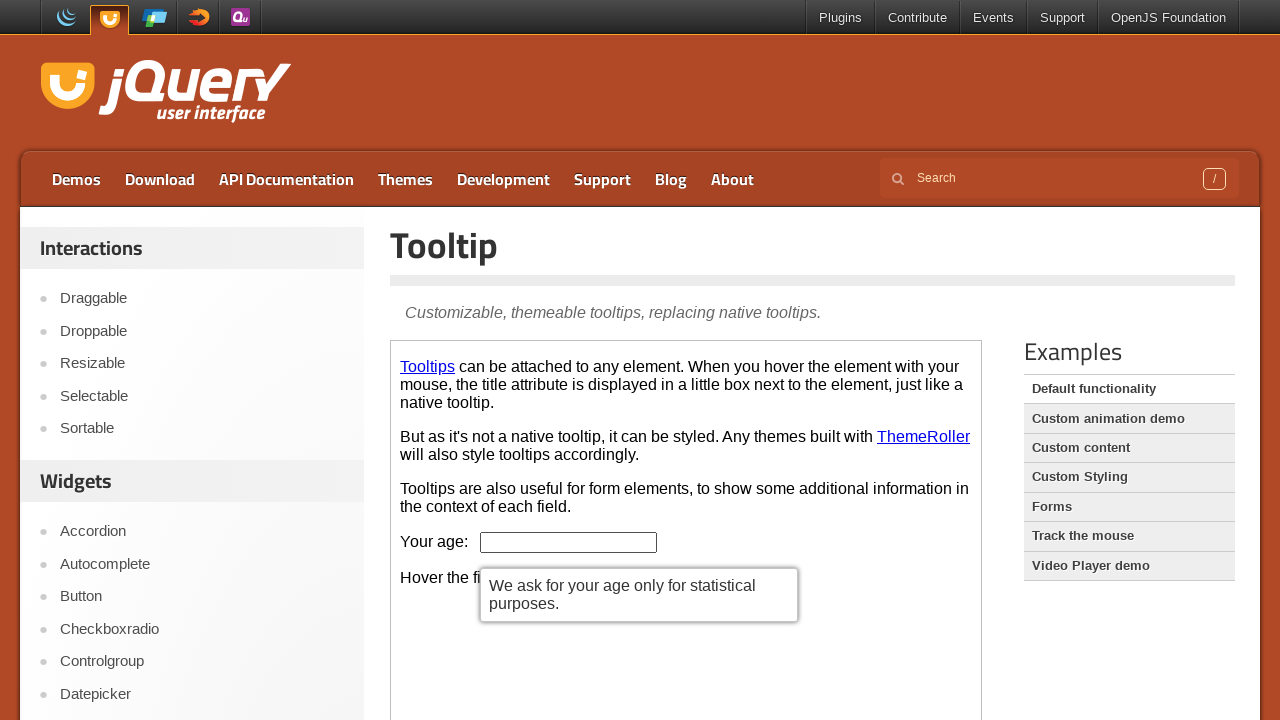

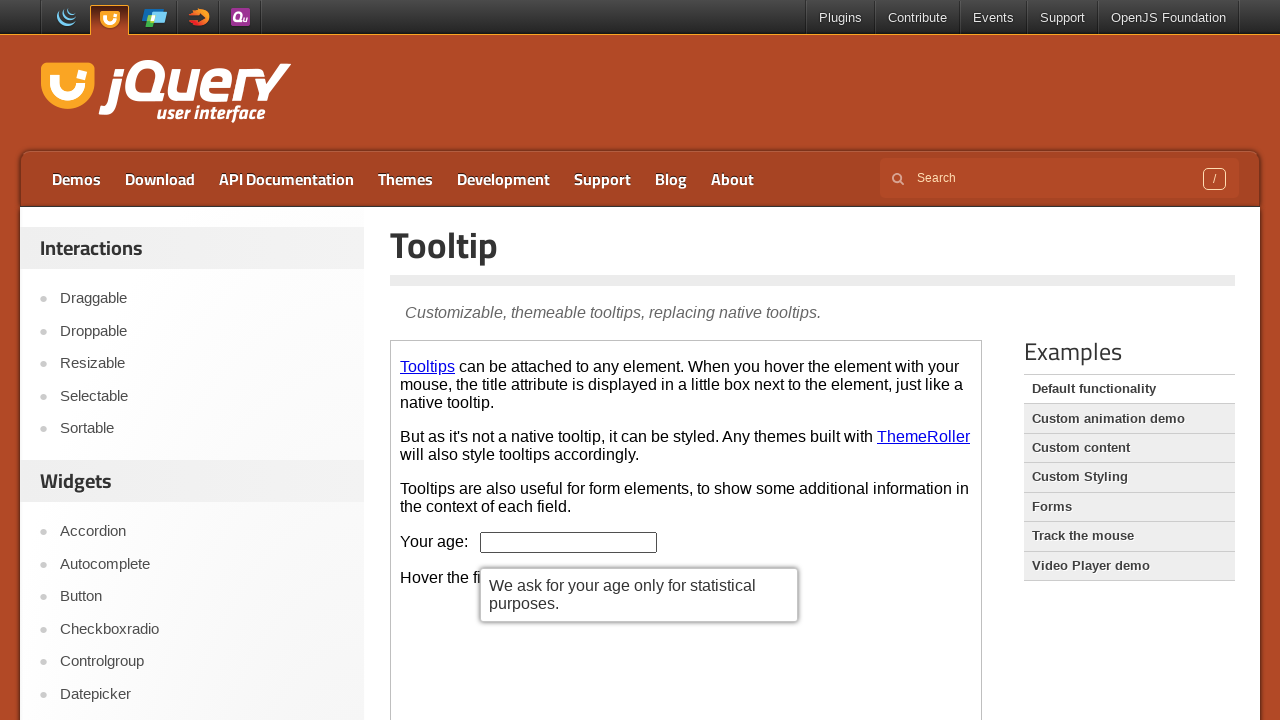